Tests checkbox functionality by clicking the first checkbox to select it, then clicking the second checkbox to deselect it, verifying the state changes.

Starting URL: https://the-internet.herokuapp.com/checkboxes

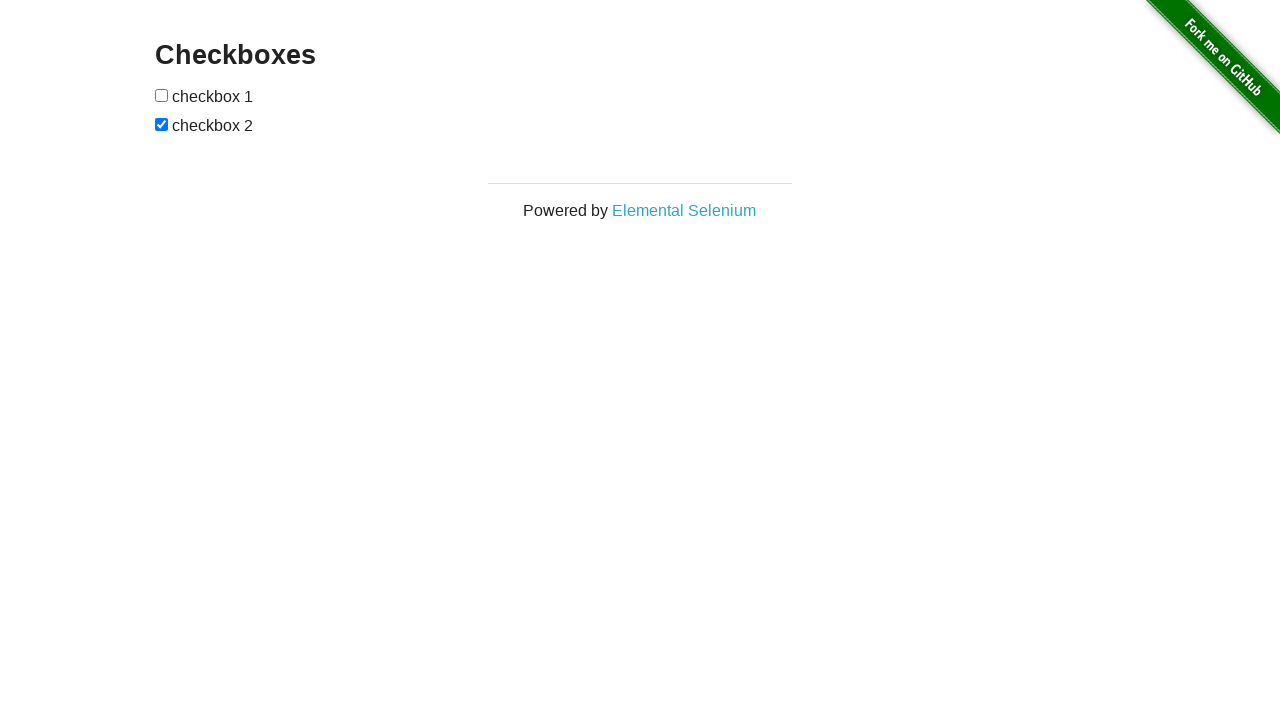

Located all checkbox input elements
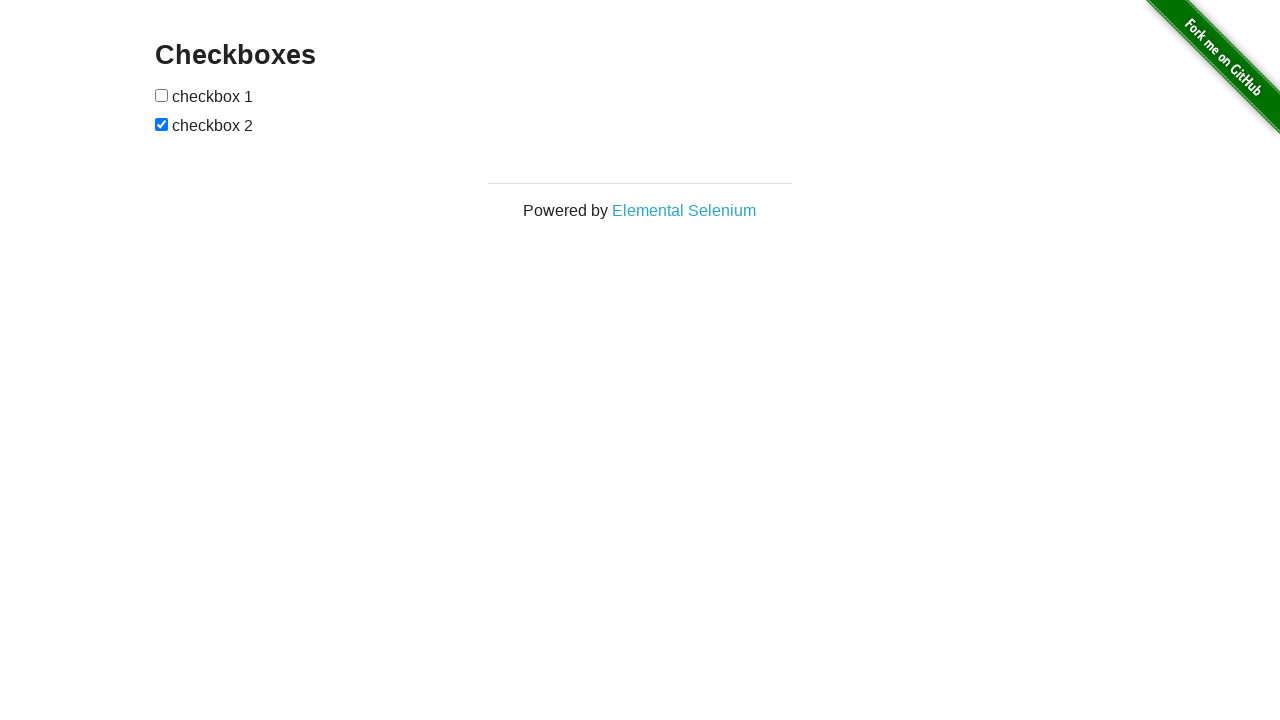

Clicked first checkbox to select it at (162, 95) on xpath=//input >> nth=0
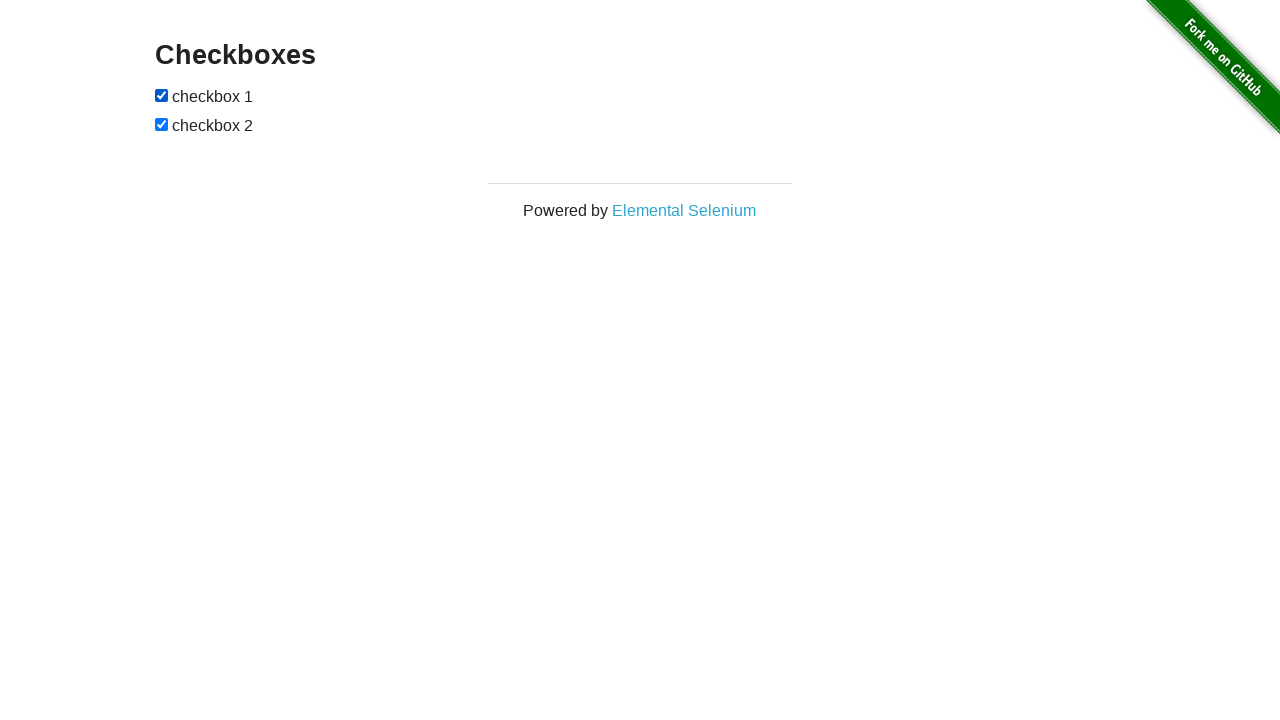

Clicked second checkbox to deselect it at (162, 124) on xpath=//input >> nth=1
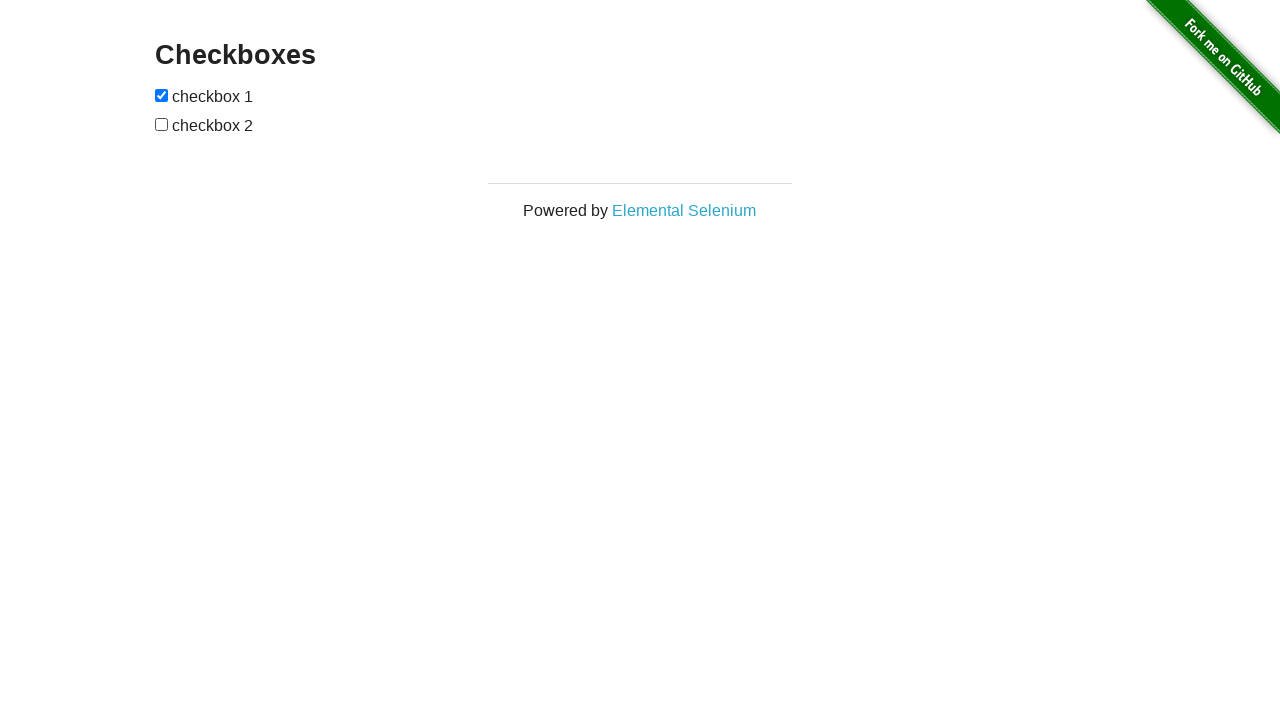

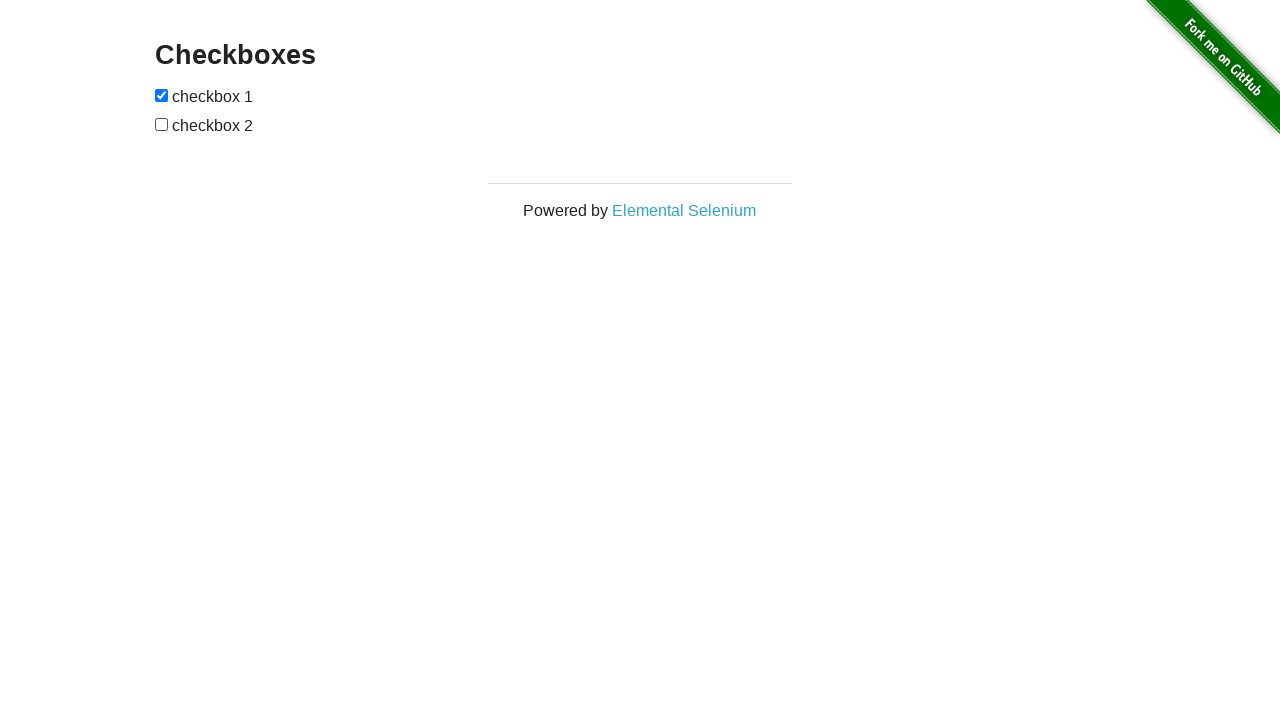